Tests a registration form by filling in personal details (name, username, email, password, phone, gender, date of birth), selecting department and job title from dropdowns, choosing a programming language checkbox, and submitting the form to verify the success message.

Starting URL: https://practice.cydeo.com/registration_form

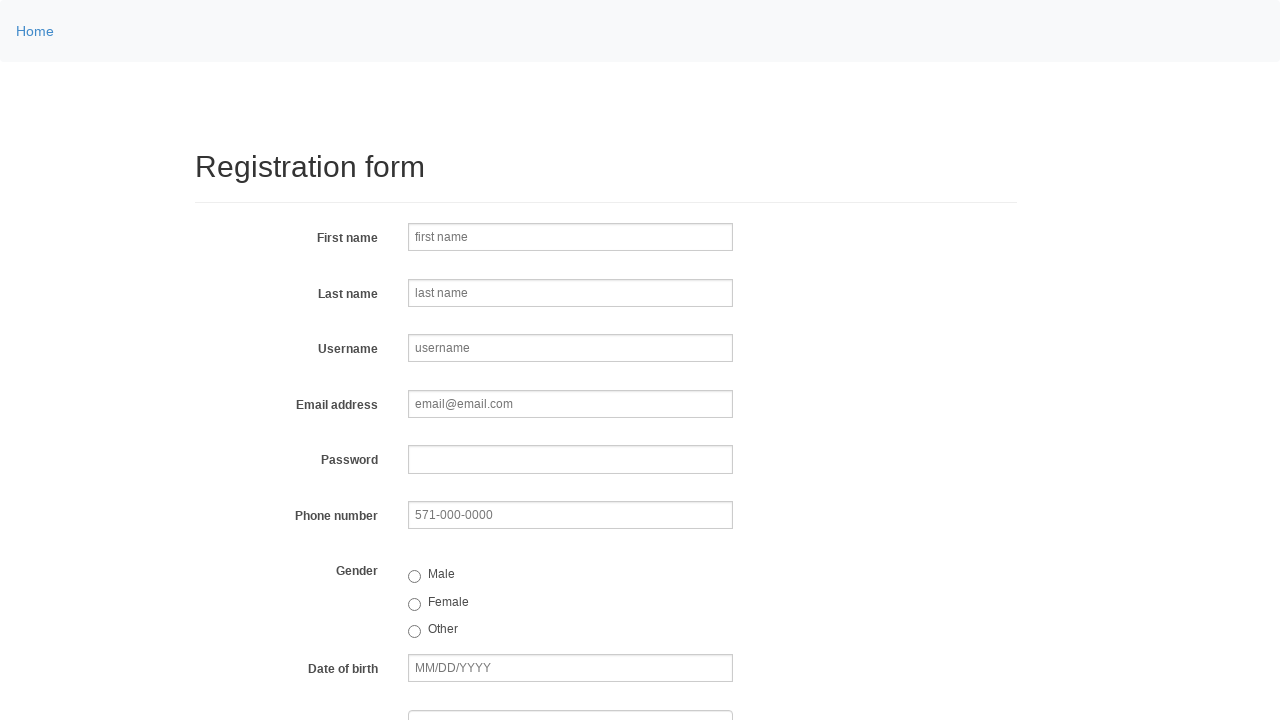

Filled first name field with 'Michael' on input[name='firstname']
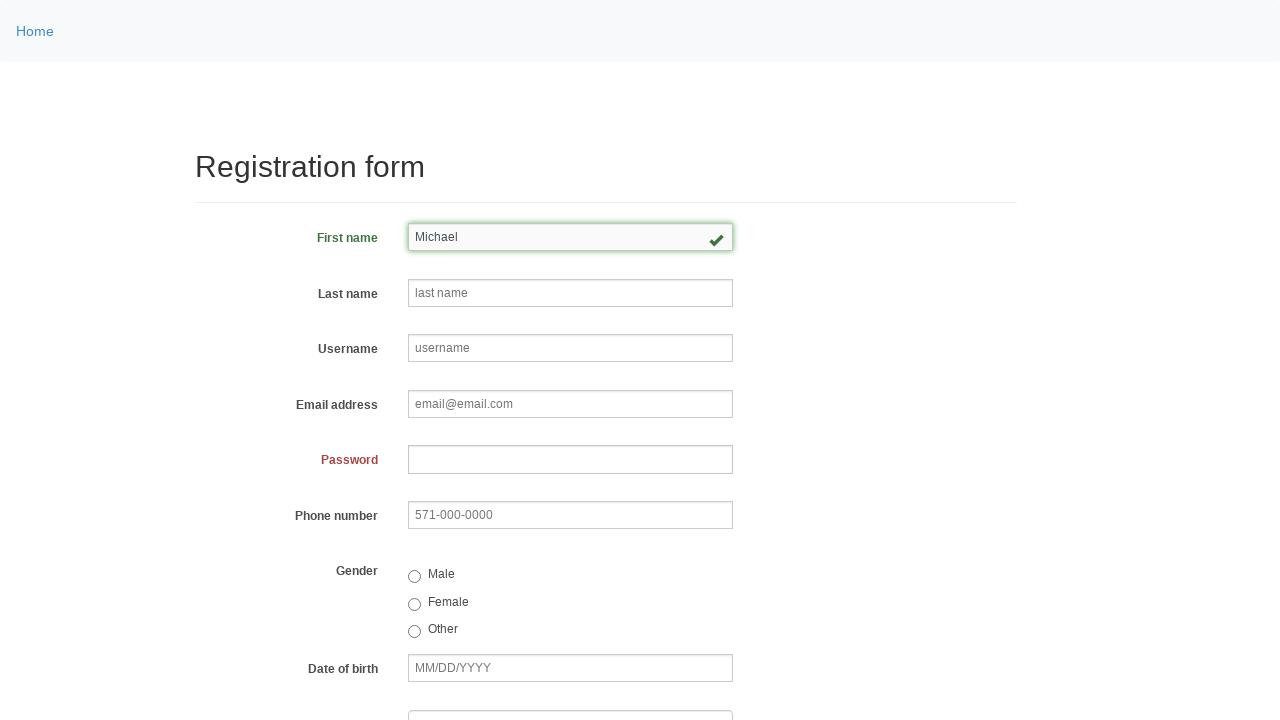

Filled last name field with 'Thompson' on input[name='lastname']
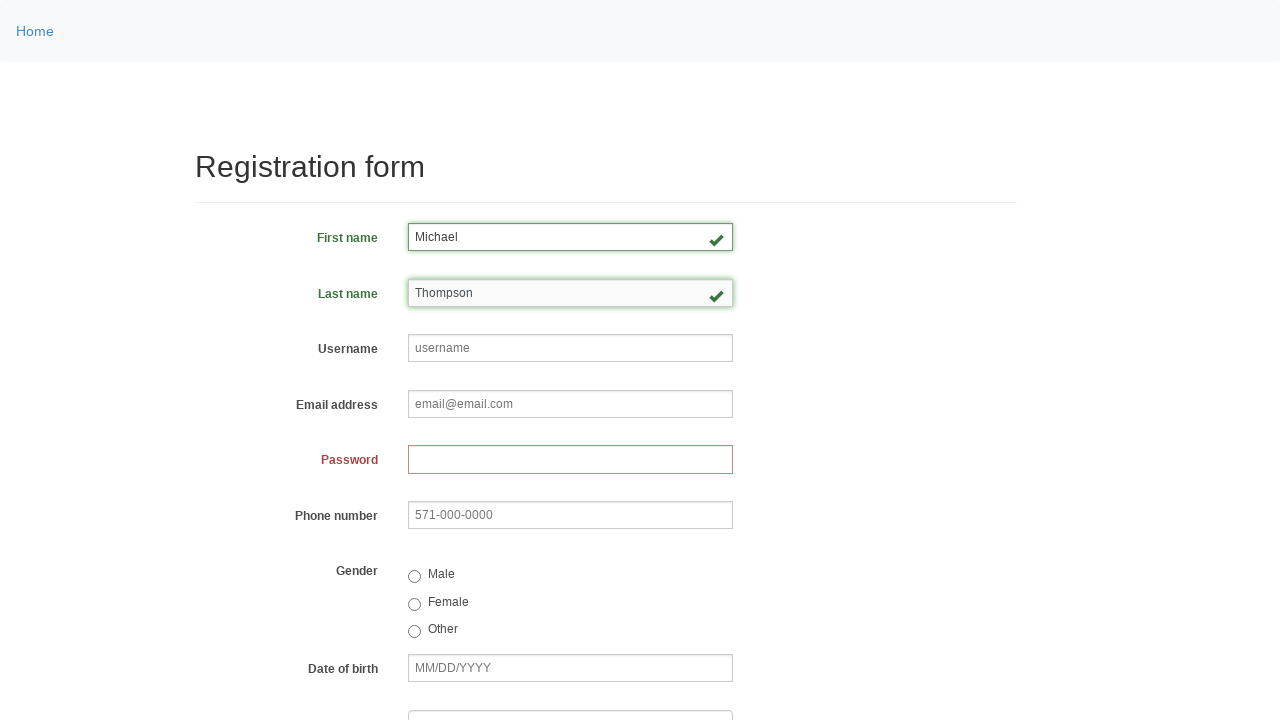

Filled username field with 'helpdesk847' on input[name='username']
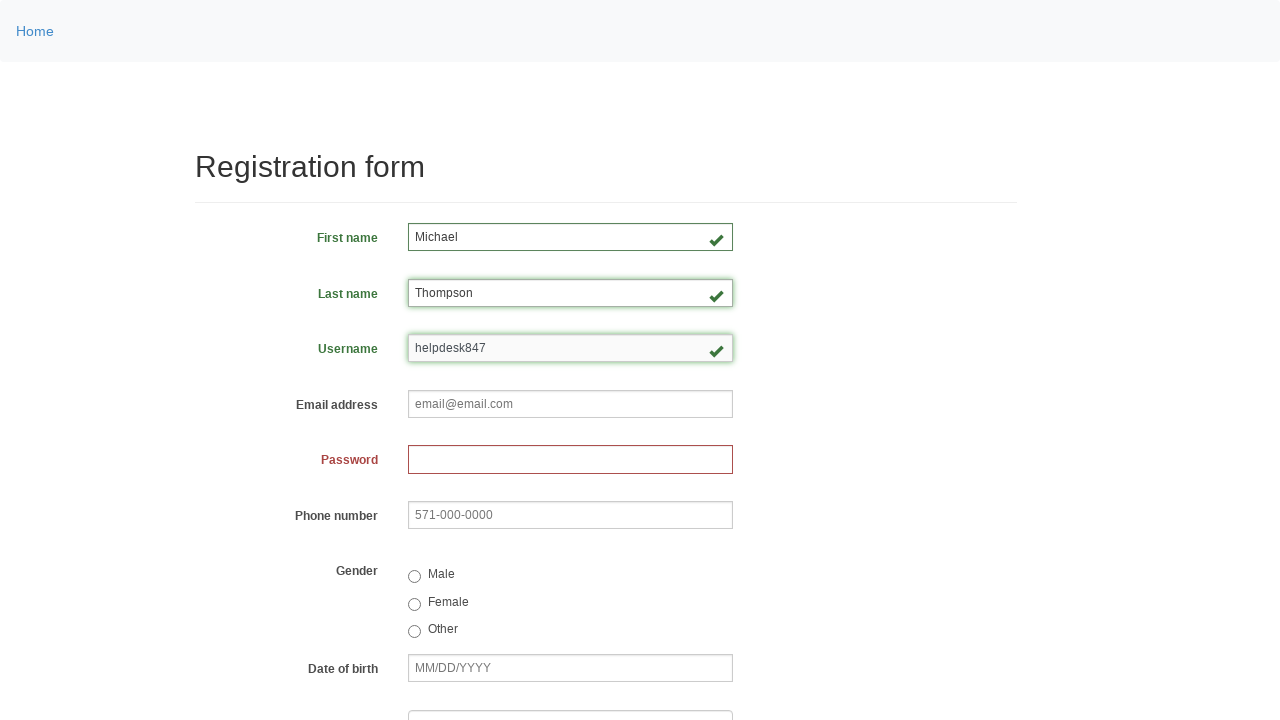

Filled email field with 'helpdesk847@email.com' on input[name='email']
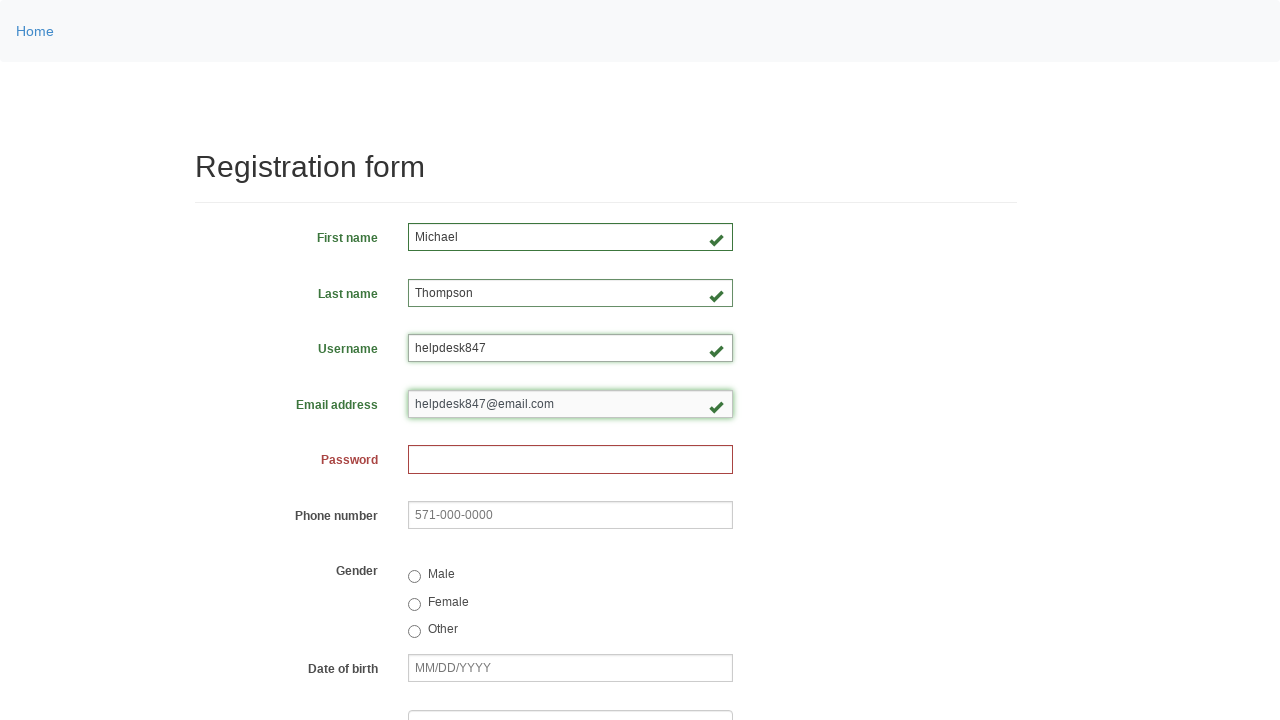

Filled password field with '93abc27xyz' on input[name='password']
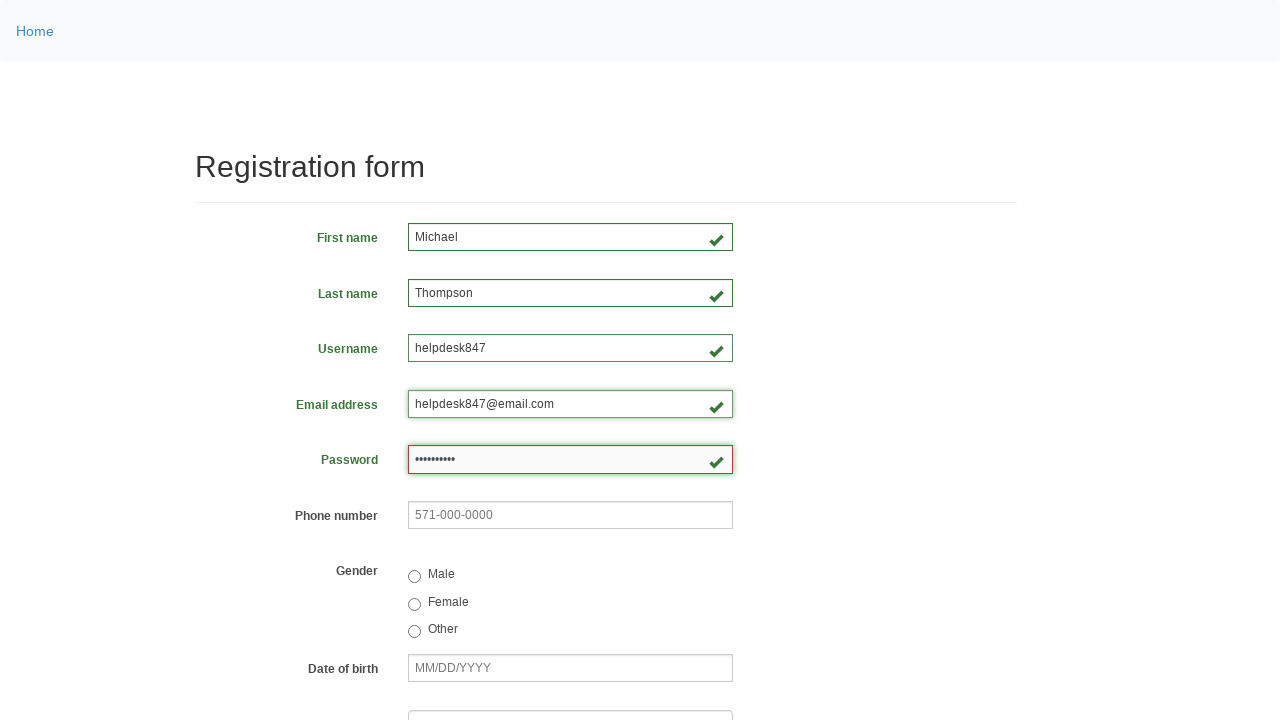

Filled phone number field with '571-234-5678' on input[name='phone']
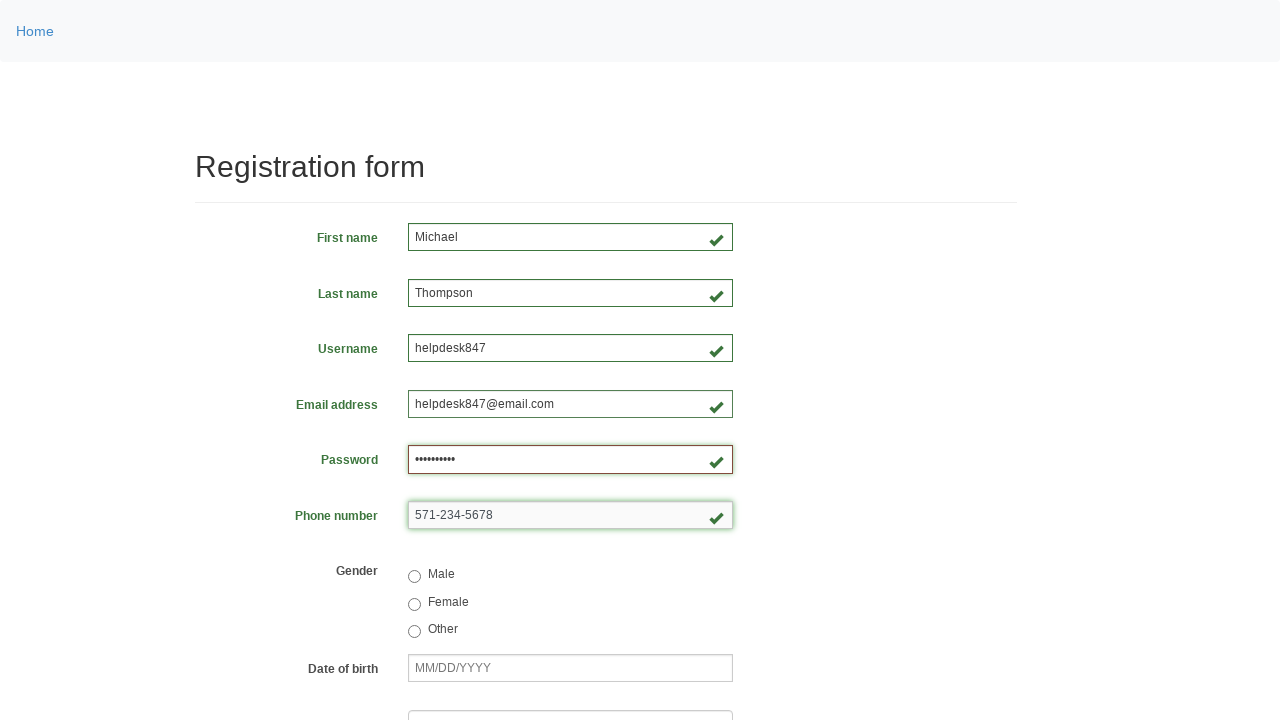

Selected female gender radio button at (414, 604) on input[value='female']
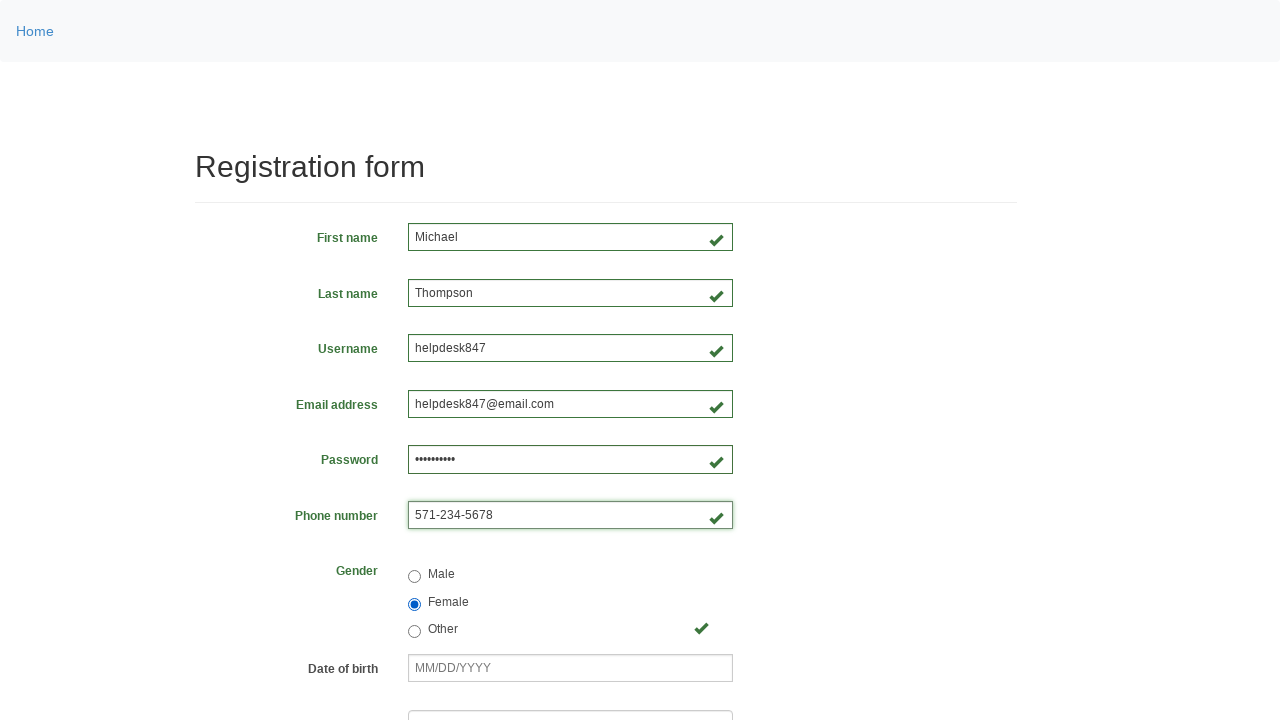

Filled date of birth field with '03/08/2000' on input[name='birthday']
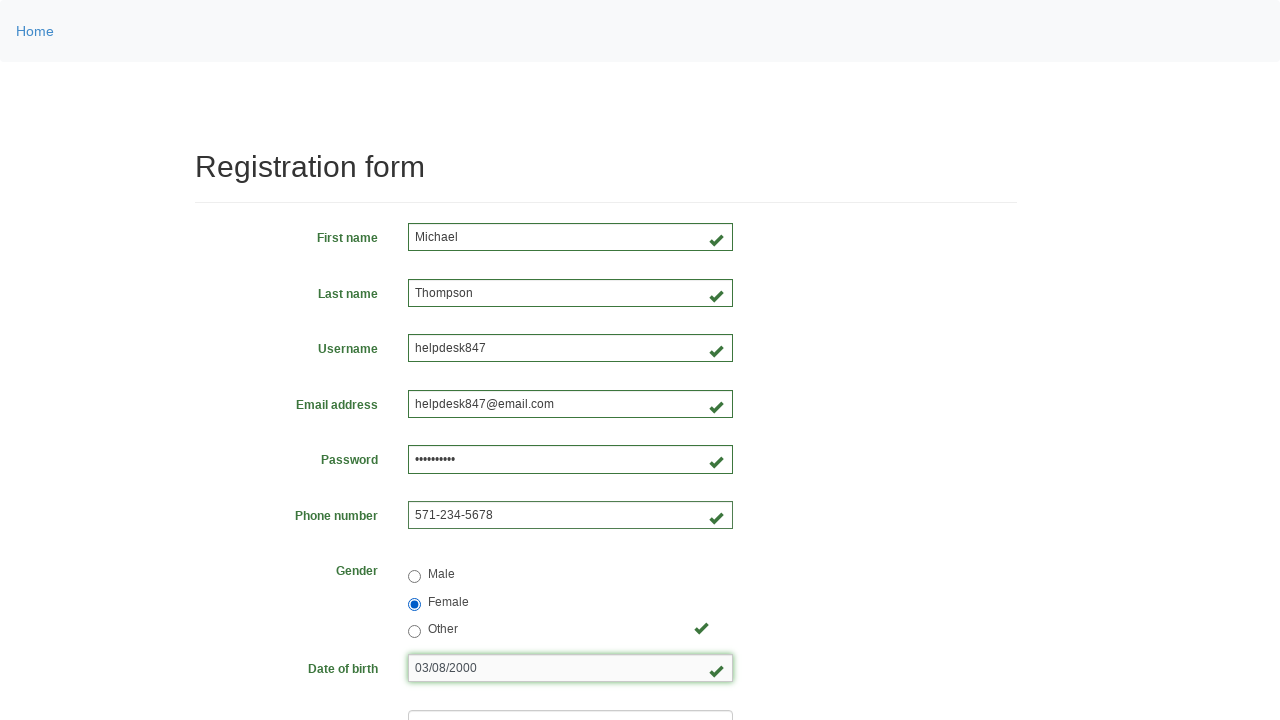

Selected department from dropdown (index 3) on select[name='department']
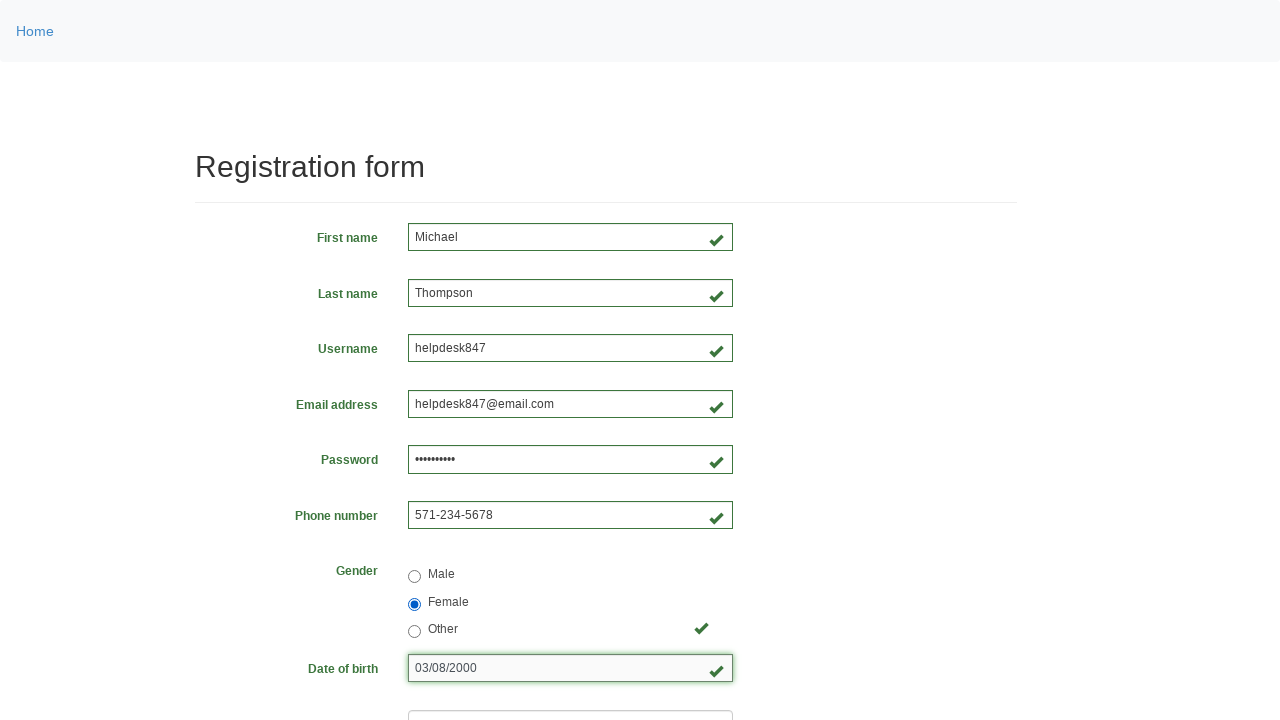

Selected job title from dropdown (index 5) on select[name='job_title']
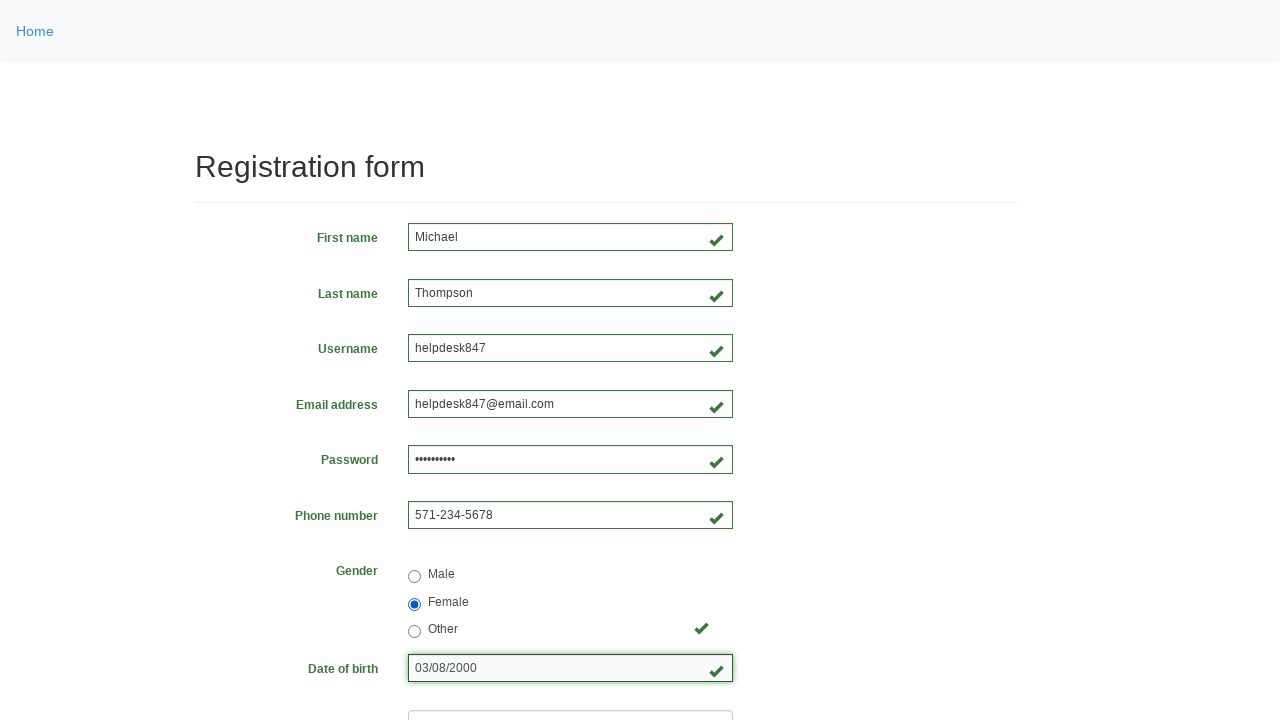

Checked Java programming language checkbox at (465, 468) on input[value='java']
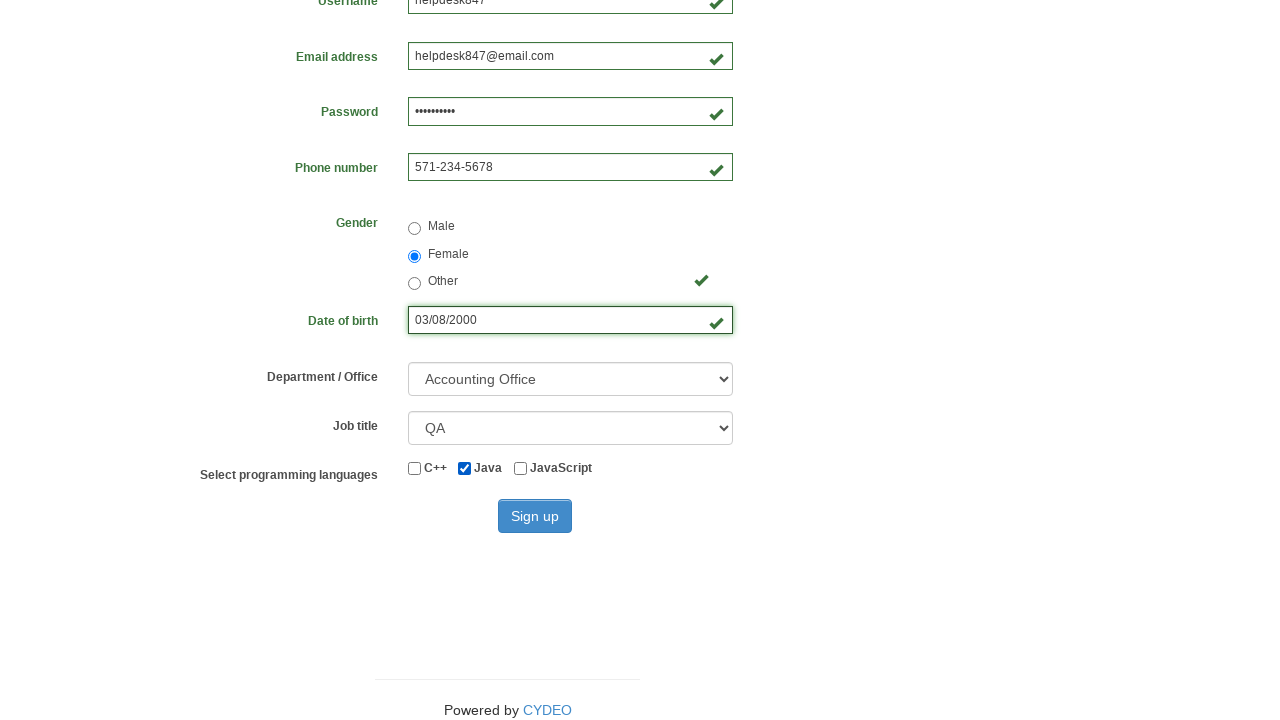

Clicked sign up button at (535, 516) on button#wooden_spoon
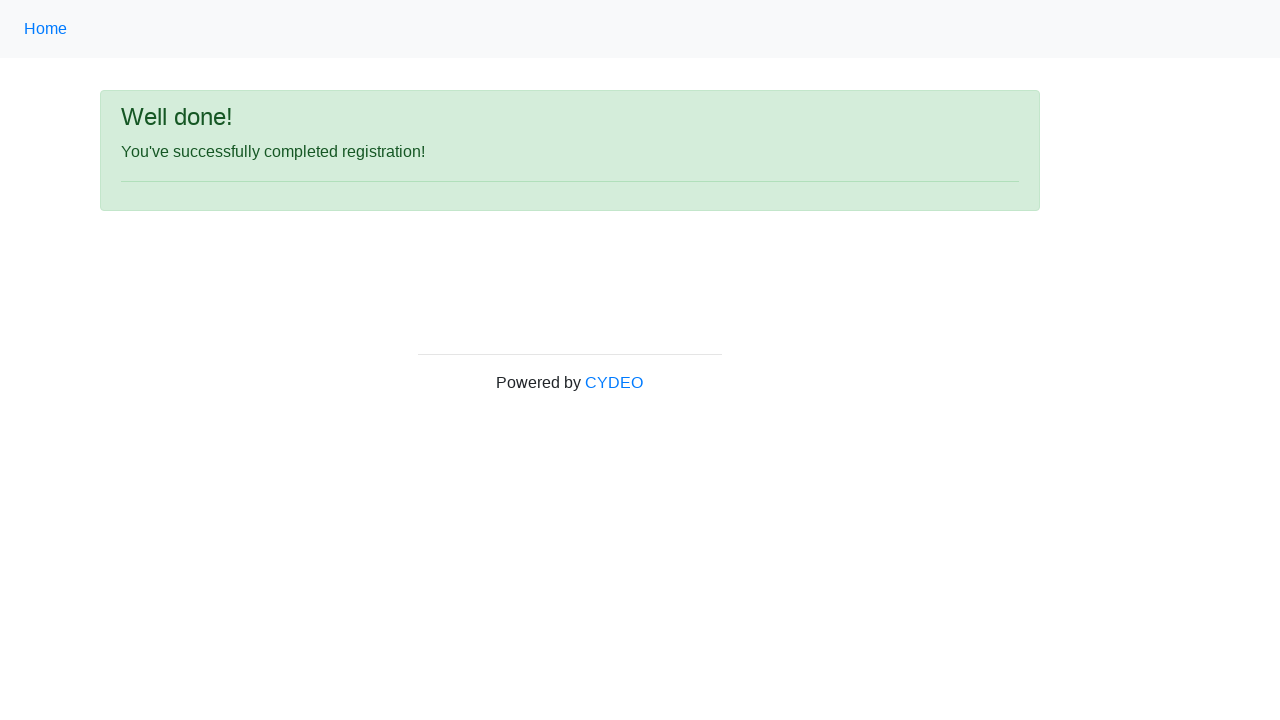

Registration success message appeared
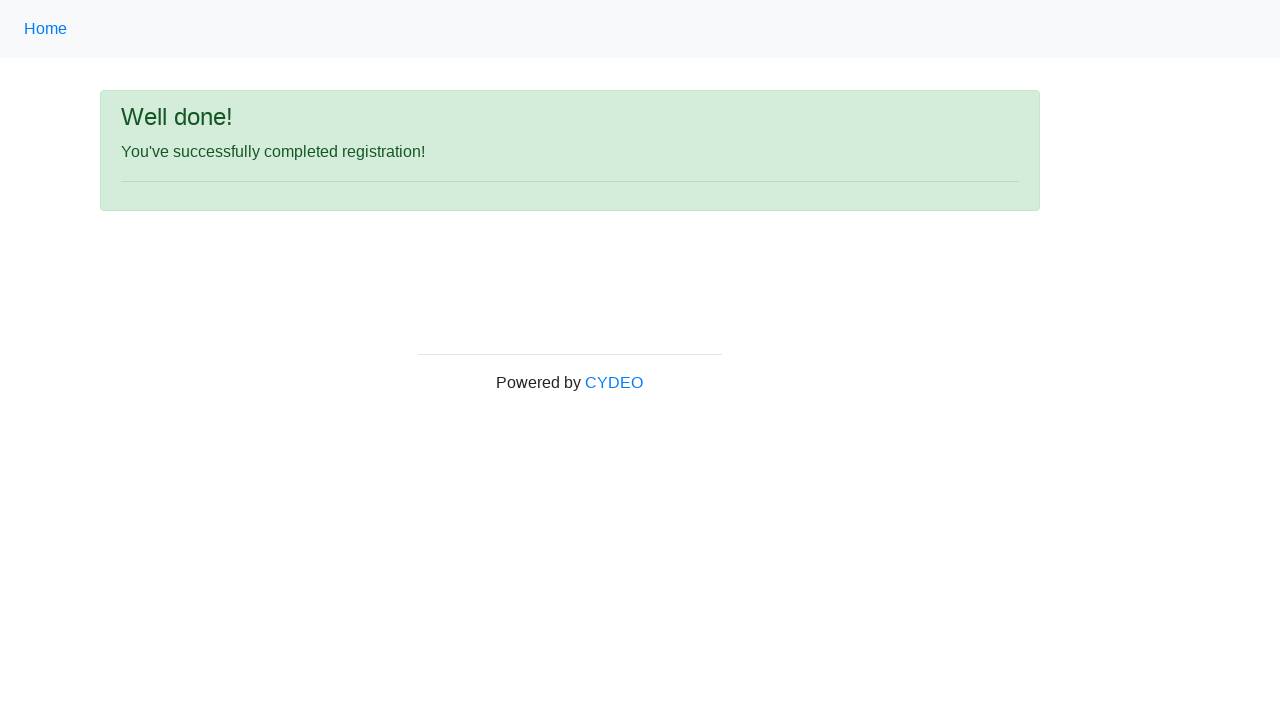

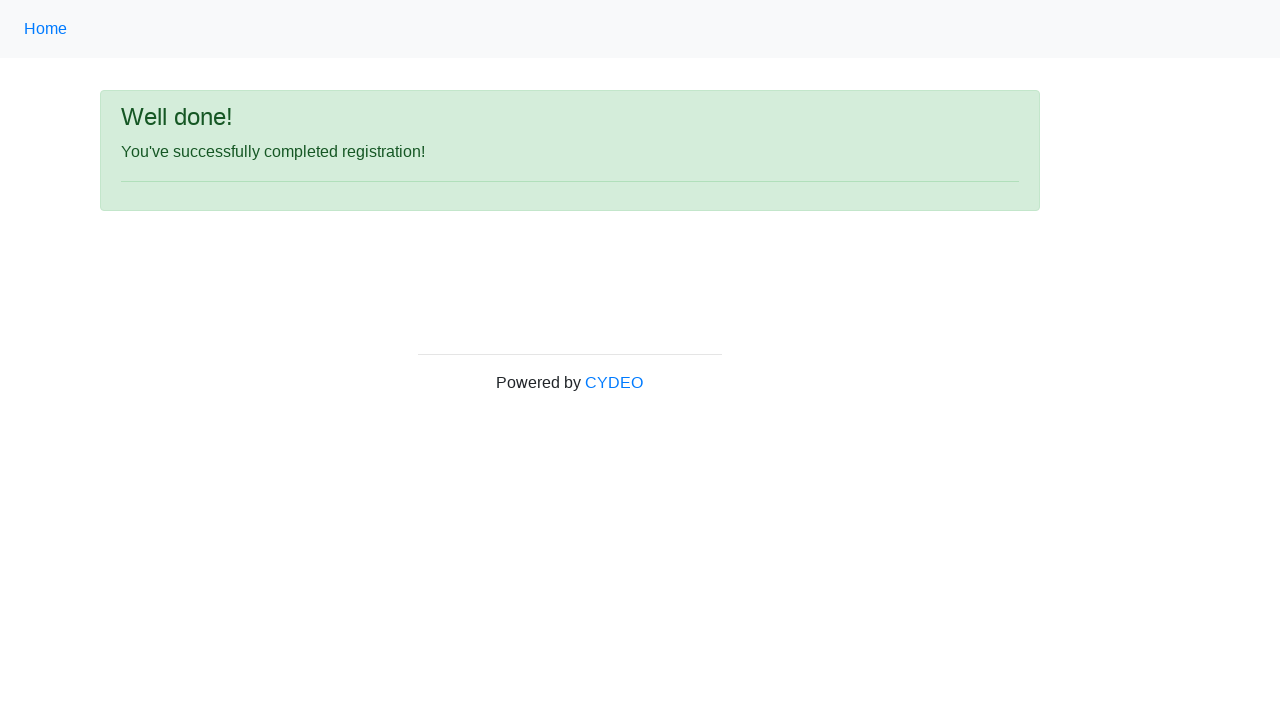